Tests different types of click actions including single click, right click, and double click on buttons

Starting URL: https://demoqa.com/buttons

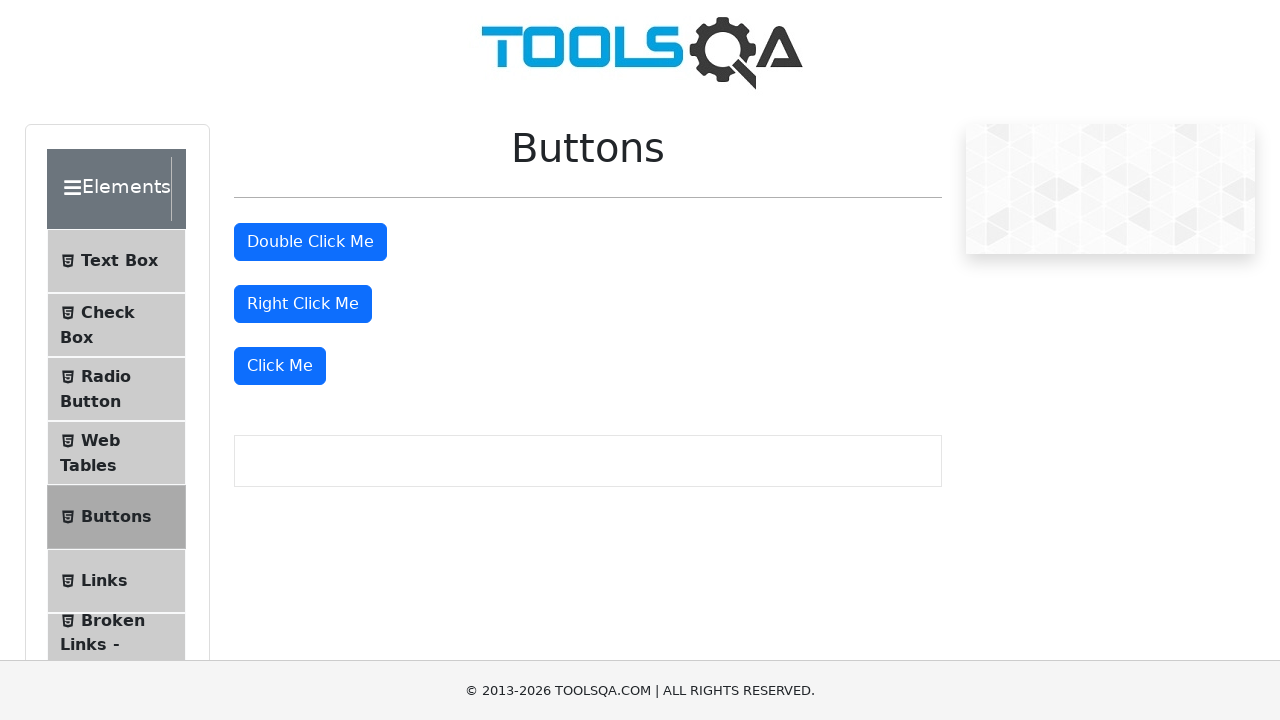

Single clicked 'Click Me' button at (280, 366) on xpath=//button[text()='Click Me']
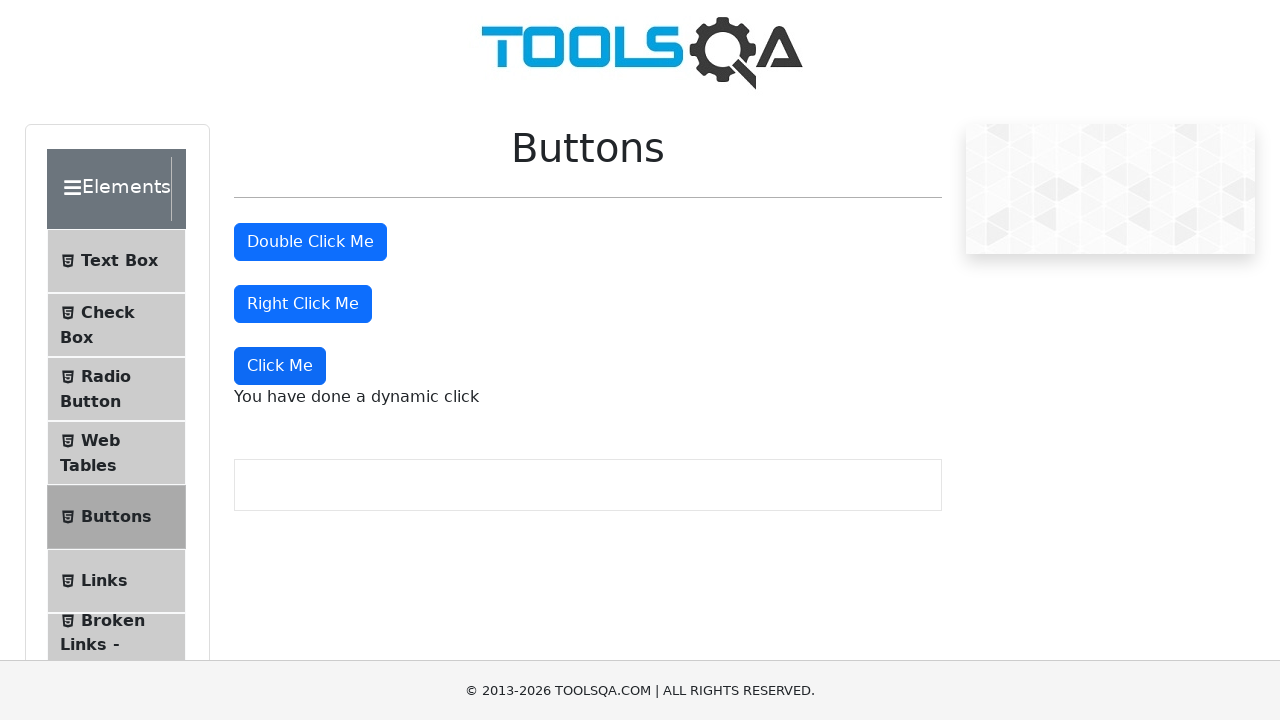

Right clicked 'Right Click Me' button at (303, 304) on //button[text()='Right Click Me']
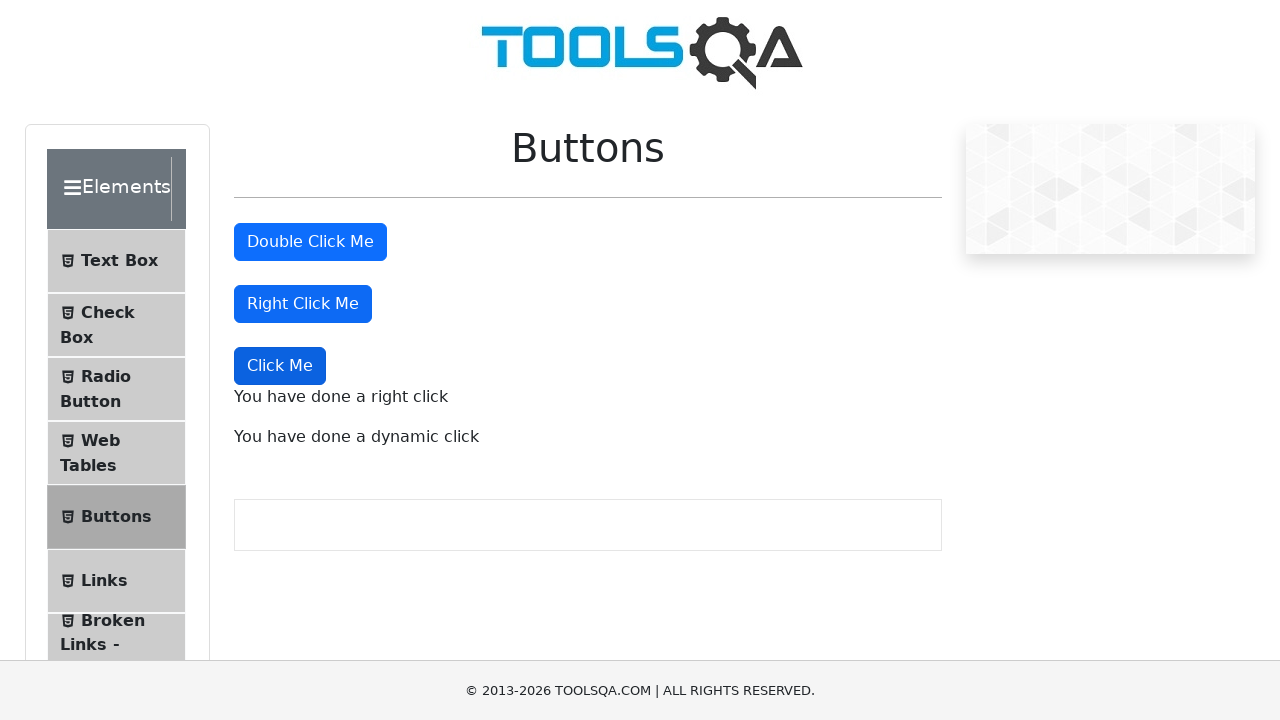

Double clicked 'Double Click Me' button at (310, 242) on xpath=//button[text()='Double Click Me']
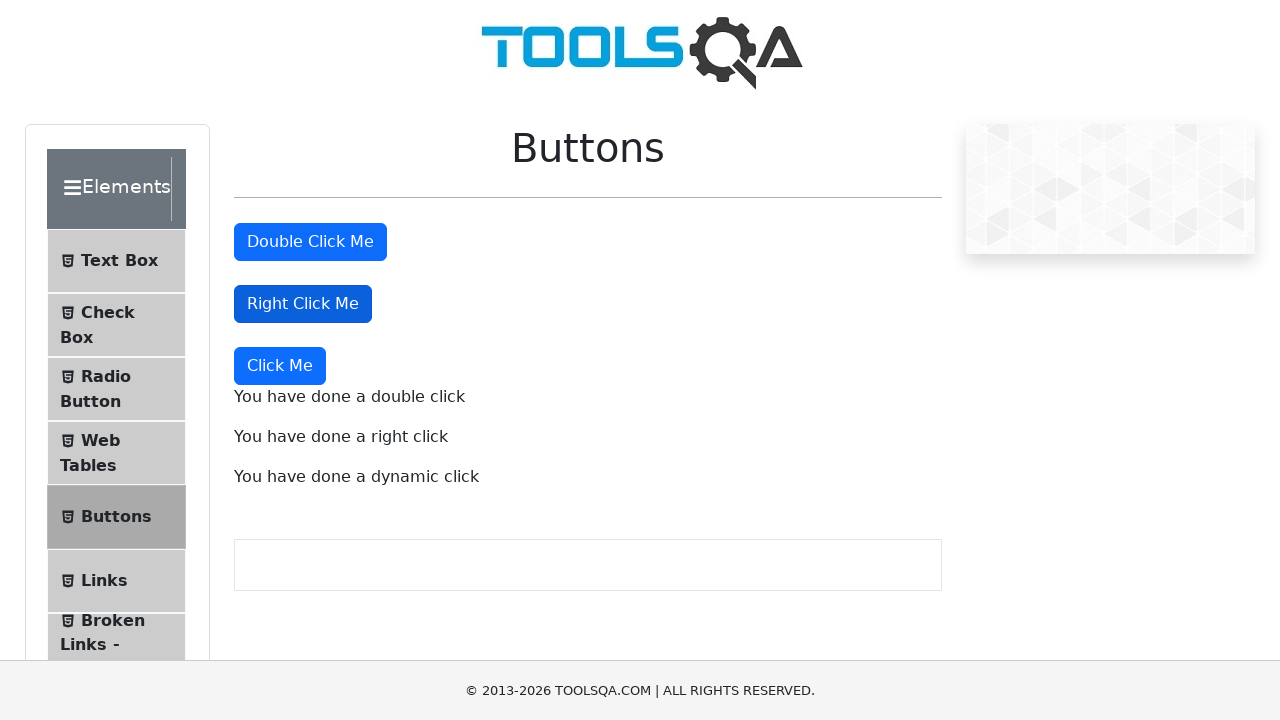

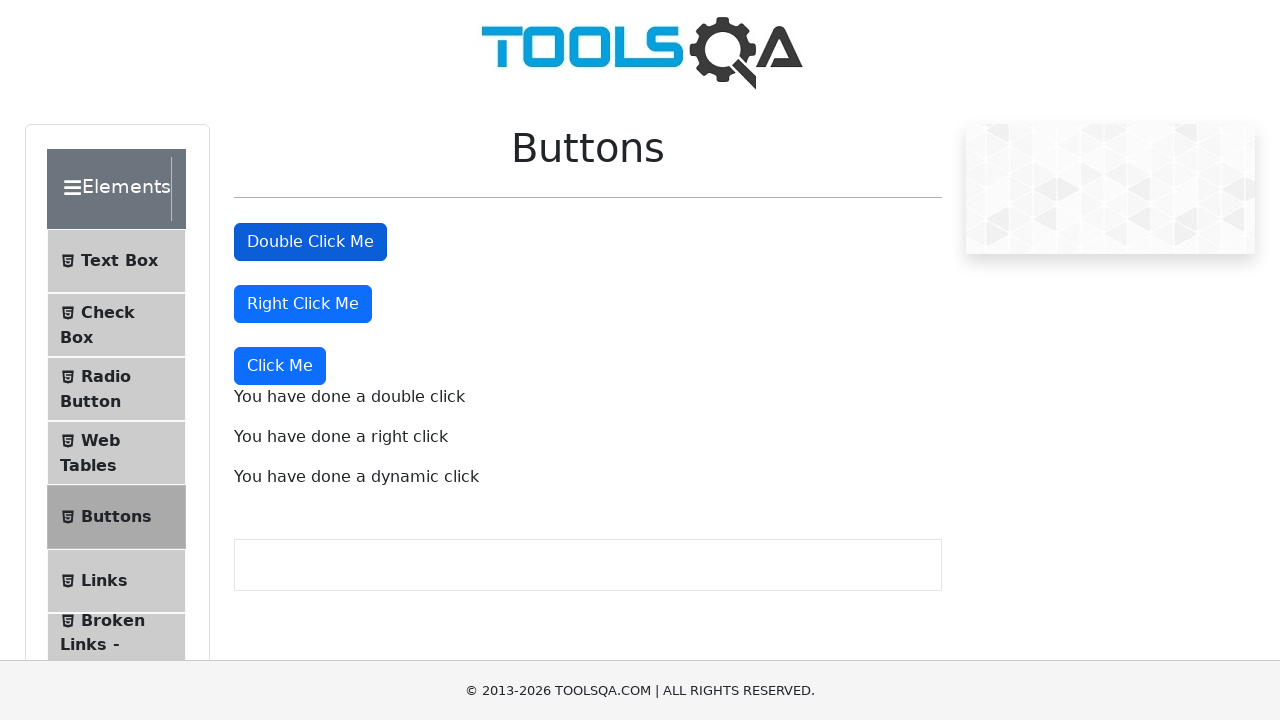